Tests alert functionality by clicking an alert button and accepting the browser alert dialog

Starting URL: https://demoqa.com/alerts

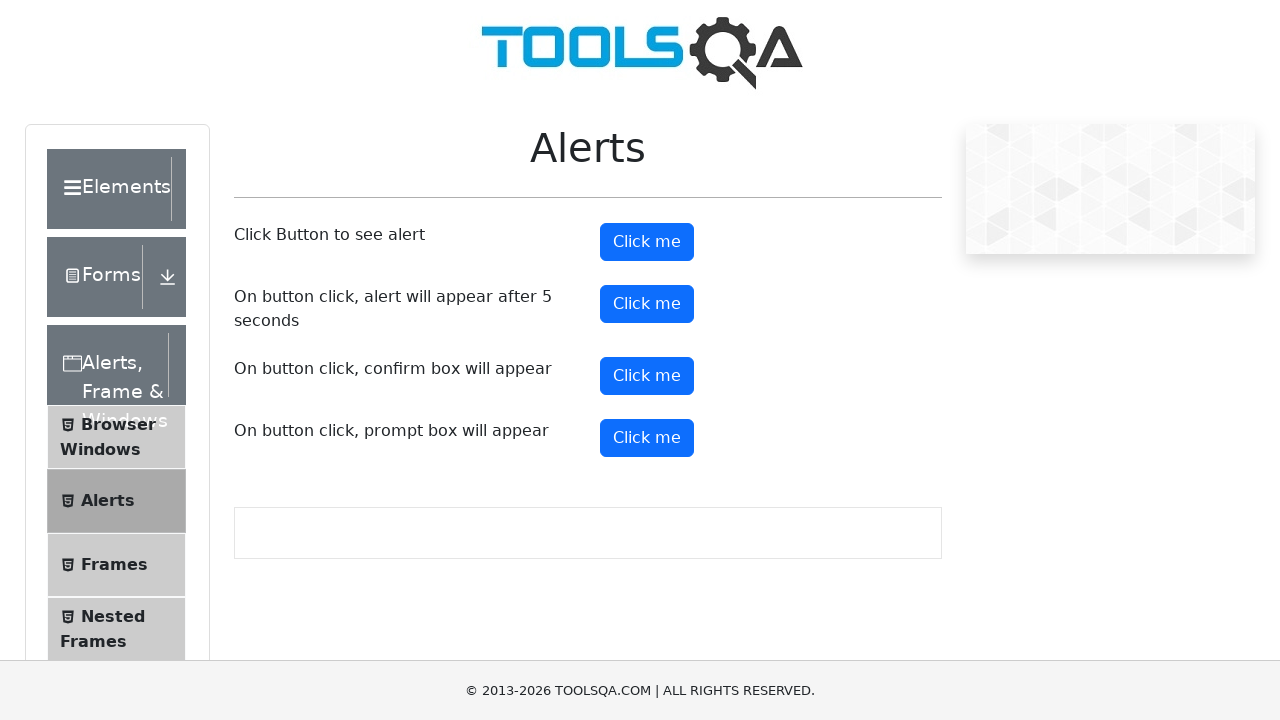

Navigated to alerts demo page
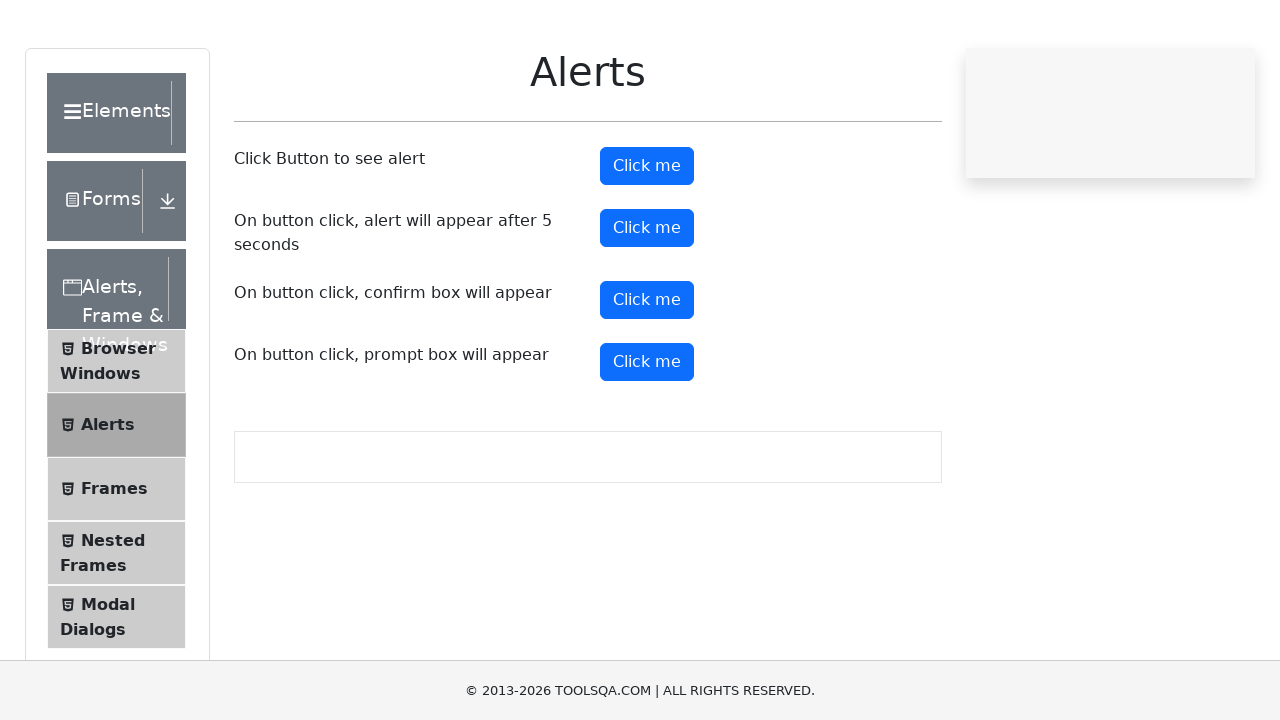

Clicked alert button at (647, 242) on #alertButton
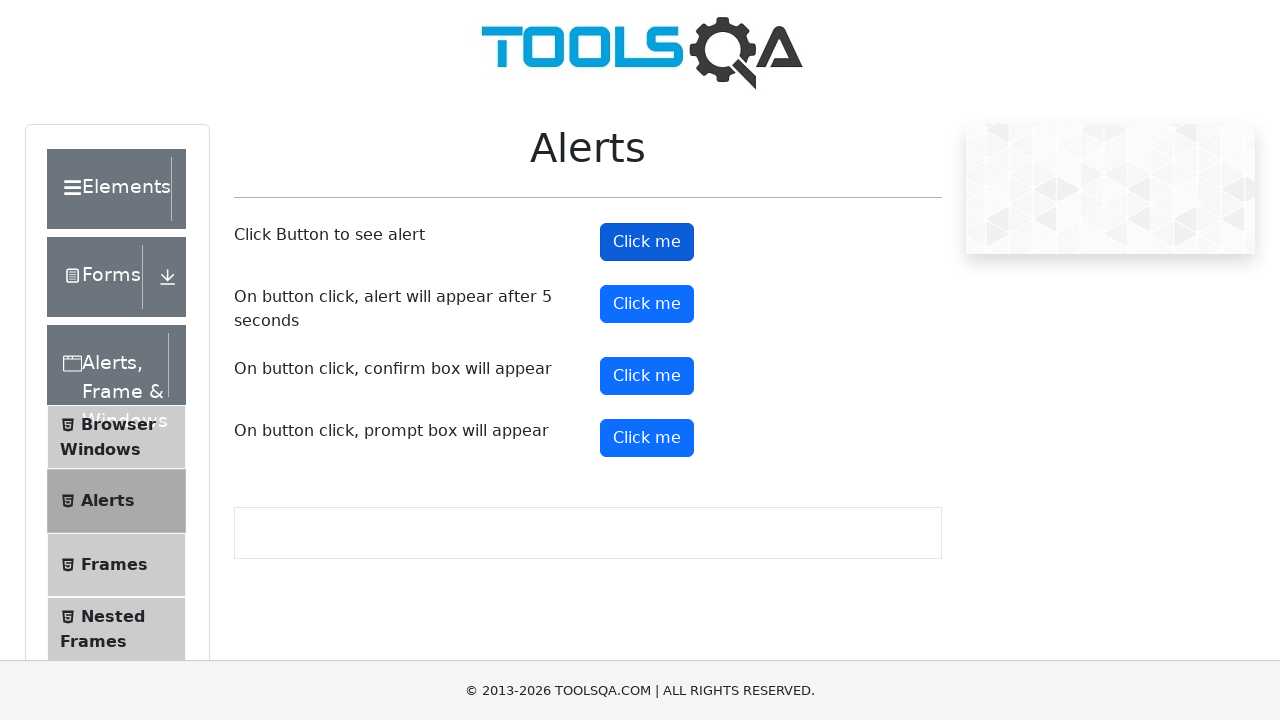

Accepted browser alert dialog
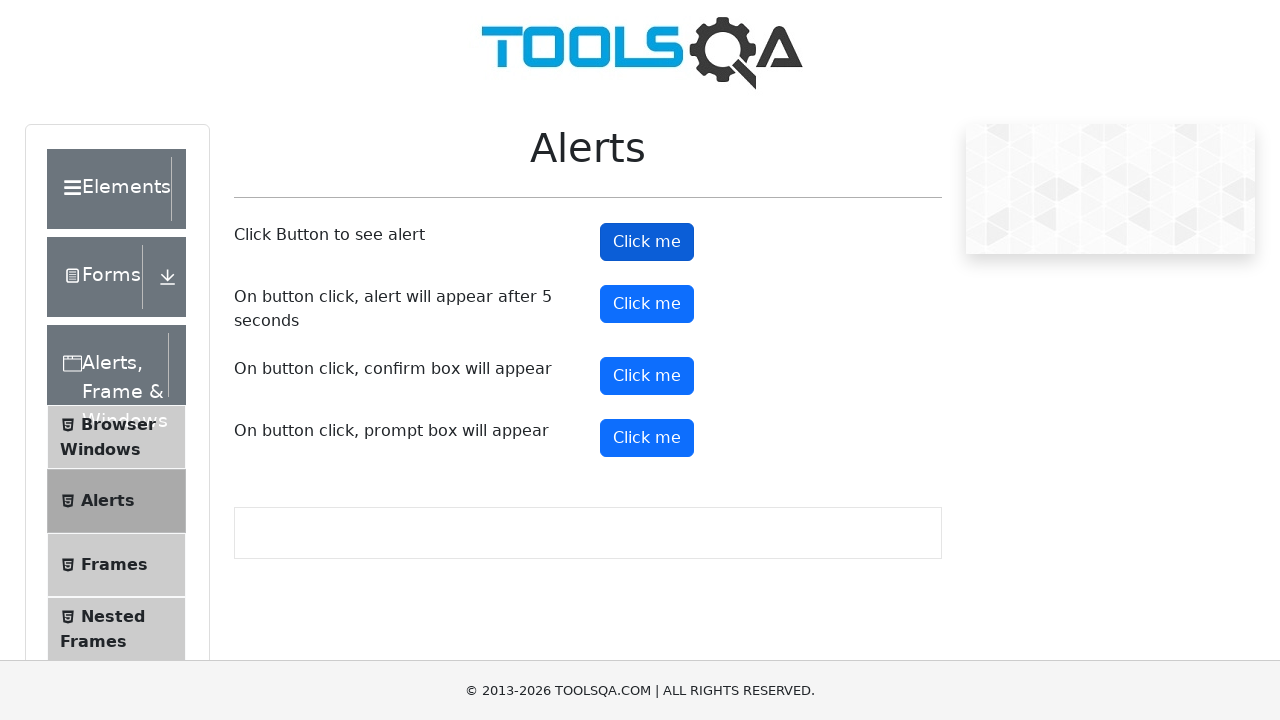

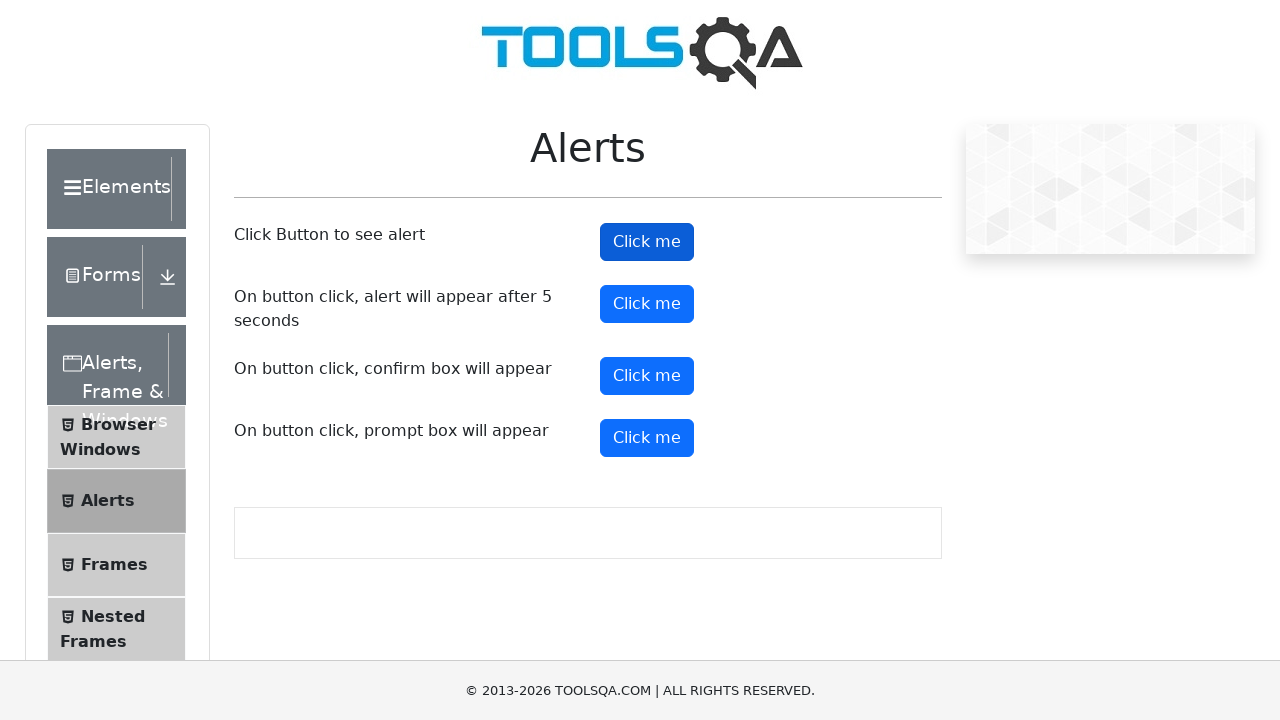